Tests double-click functionality by performing a double click on a button element

Starting URL: https://demoqa.com/buttons

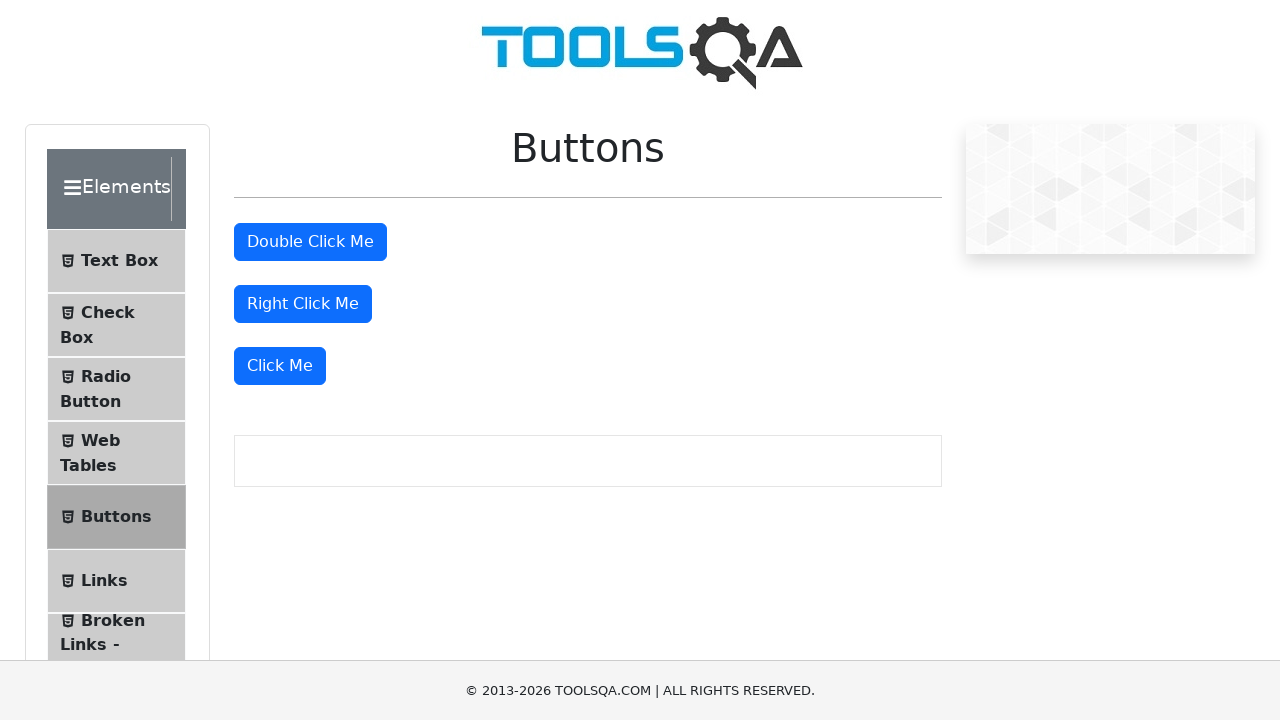

Navigated to https://demoqa.com/buttons
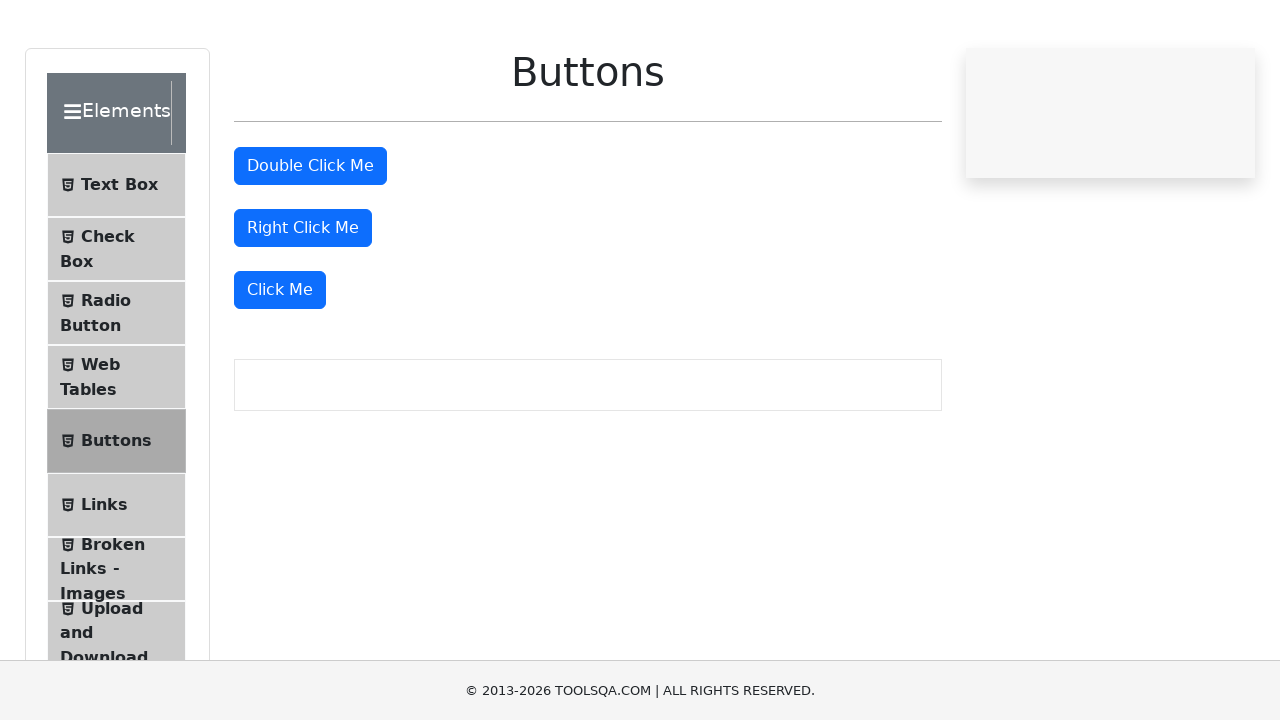

Performed double click on the button element at (310, 242) on #doubleClickBtn
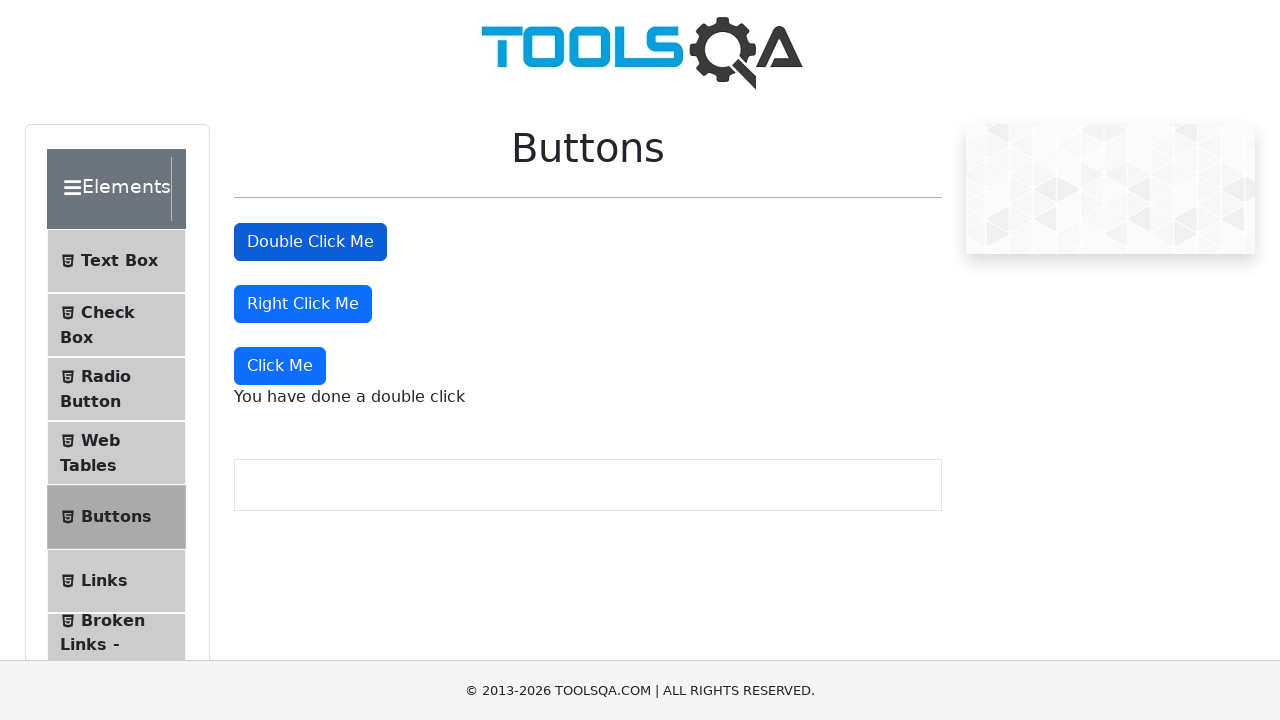

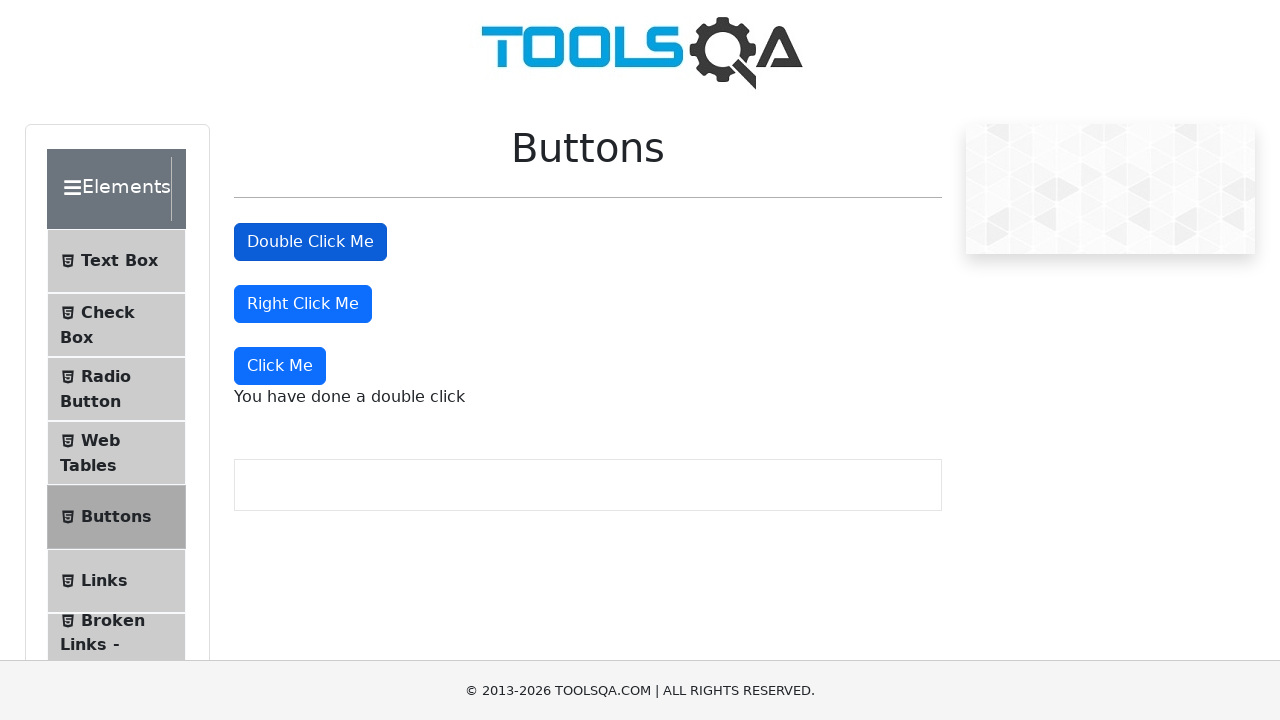